Navigates to a dog breeds page, clicks on a table tab, sorts the Country of Origin column in ascending order, and verifies the table data is displayed

Starting URL: https://seleniumplayground.practiceprobs.com/dogs/breeds/

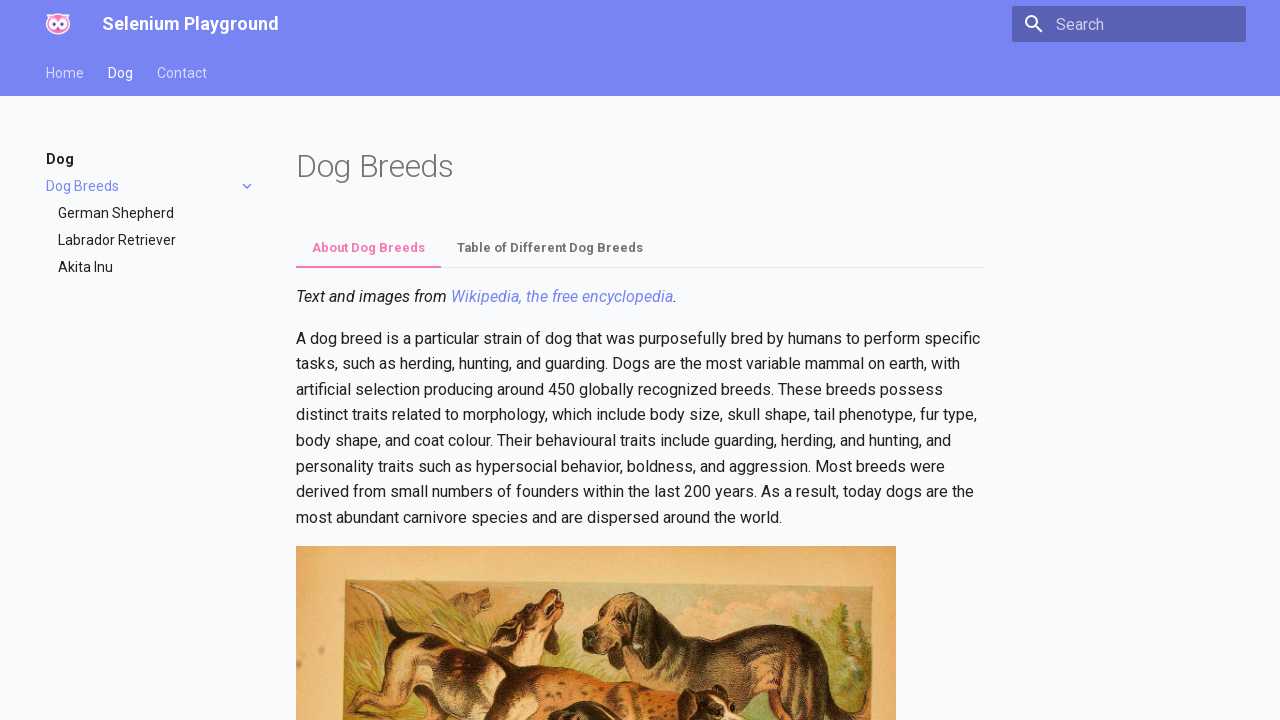

Clicked on the Table of Different Dog Breeds tab at (550, 248) on label[for='__tabbed_1_2']
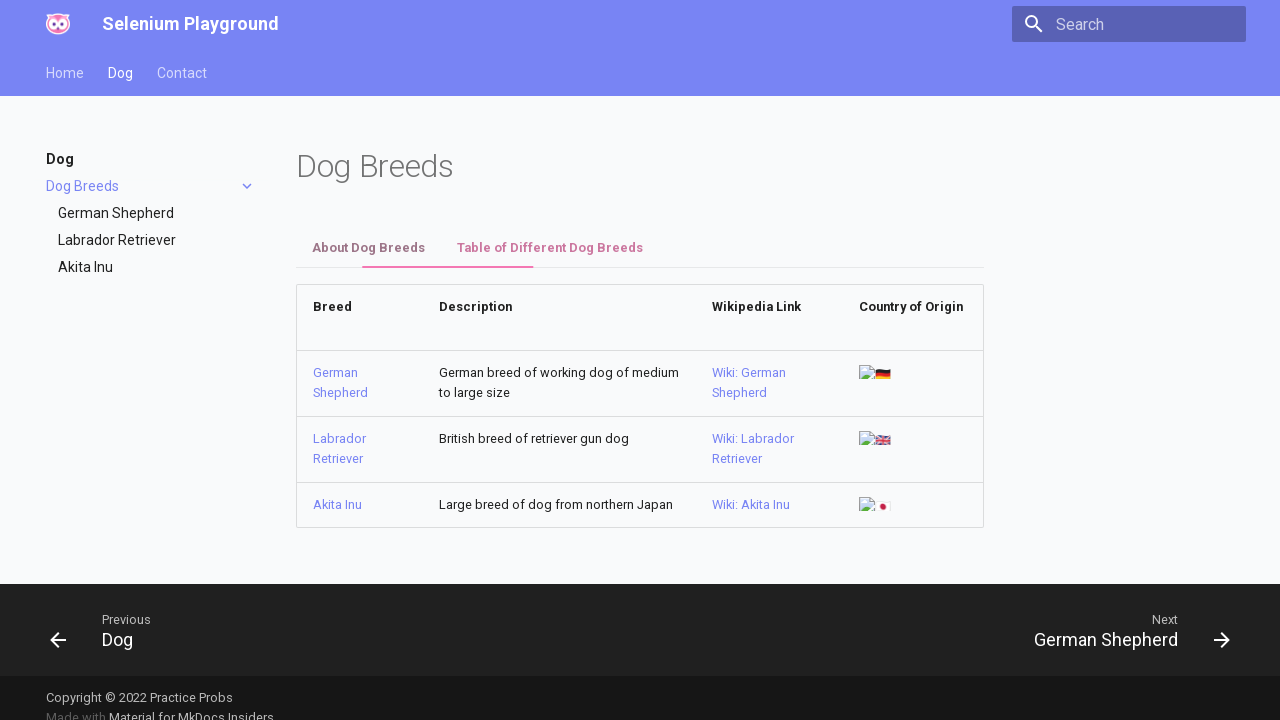

Clicked Country of Origin column header to sort in ascending order at (913, 318) on th:has-text('Country of Origin')
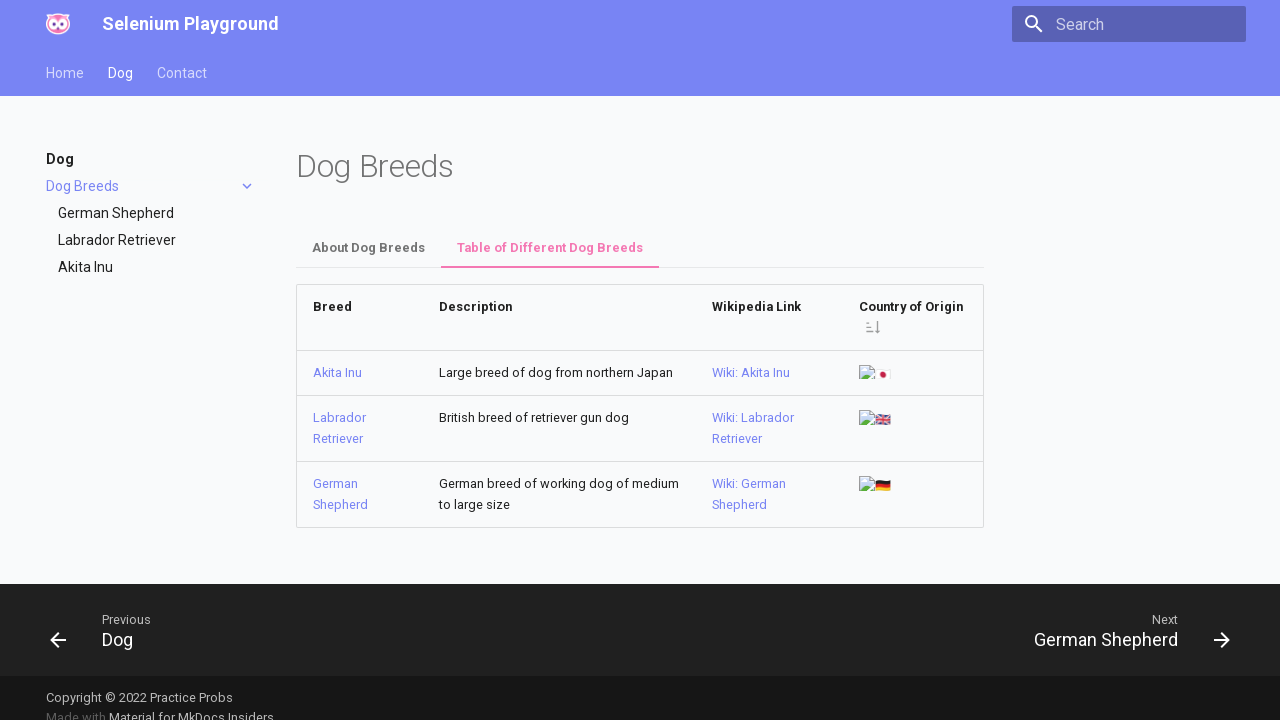

Table body loaded successfully
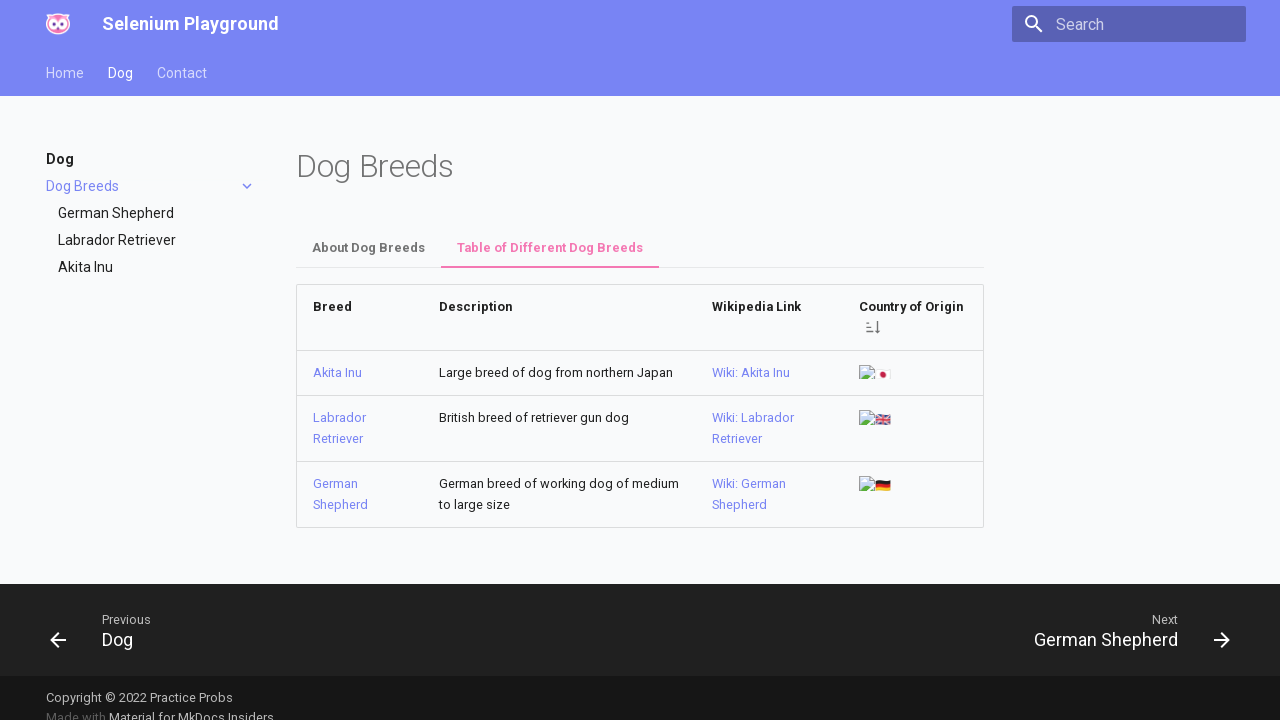

Table data cells are displayed and visible
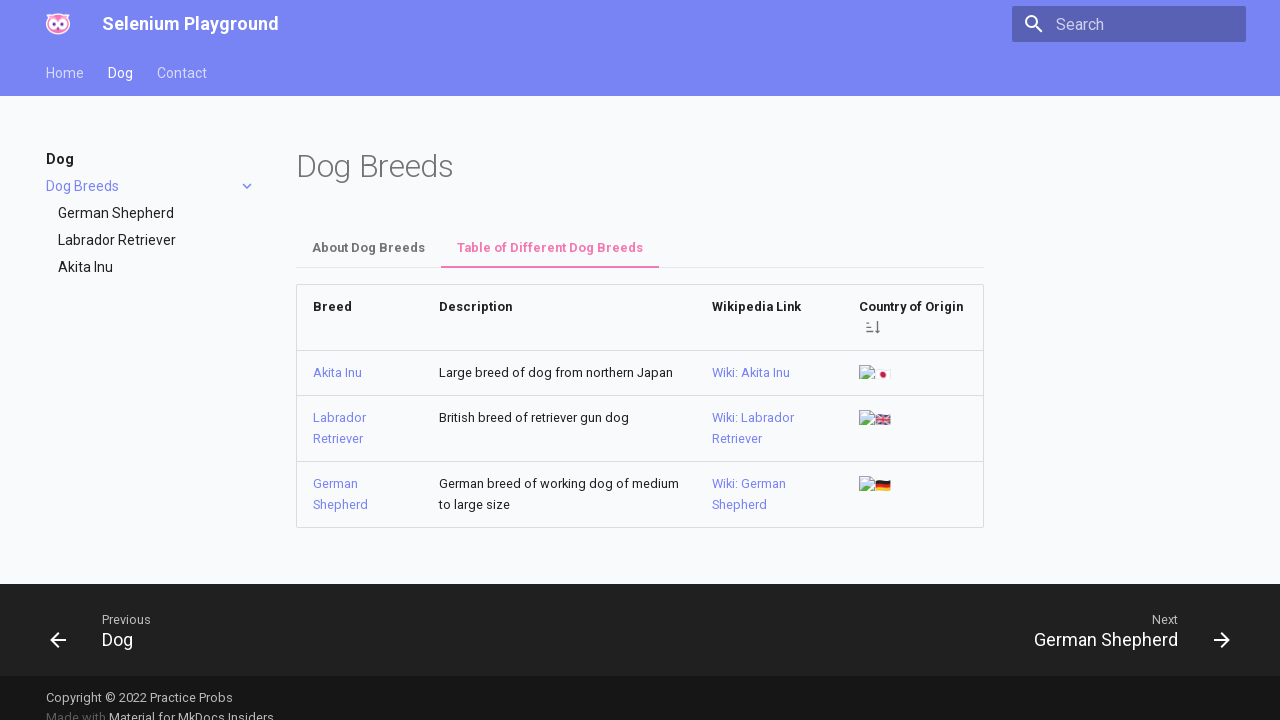

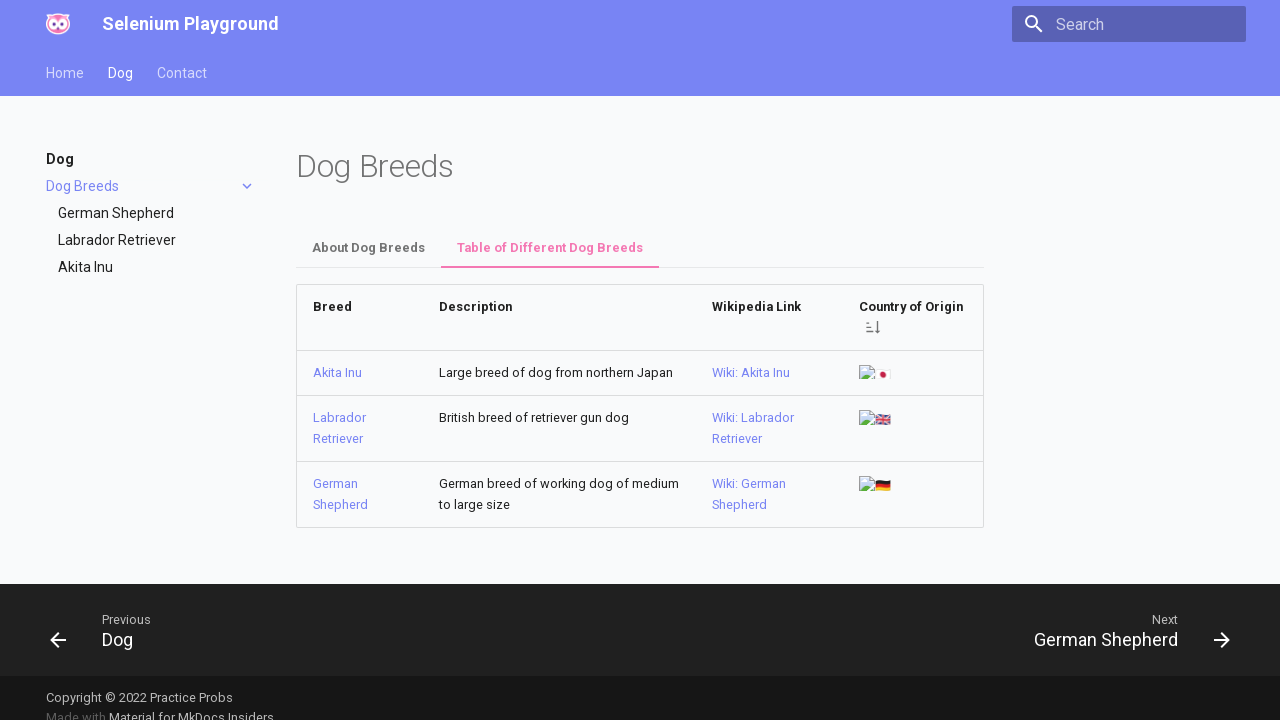